Tests click-and-hold functionality on a jQuery tap-hold demo page by performing a click and hold action on a taphold box element.

Starting URL: https://www.jqueryscript.net/demo/tap-hold-event-handler/

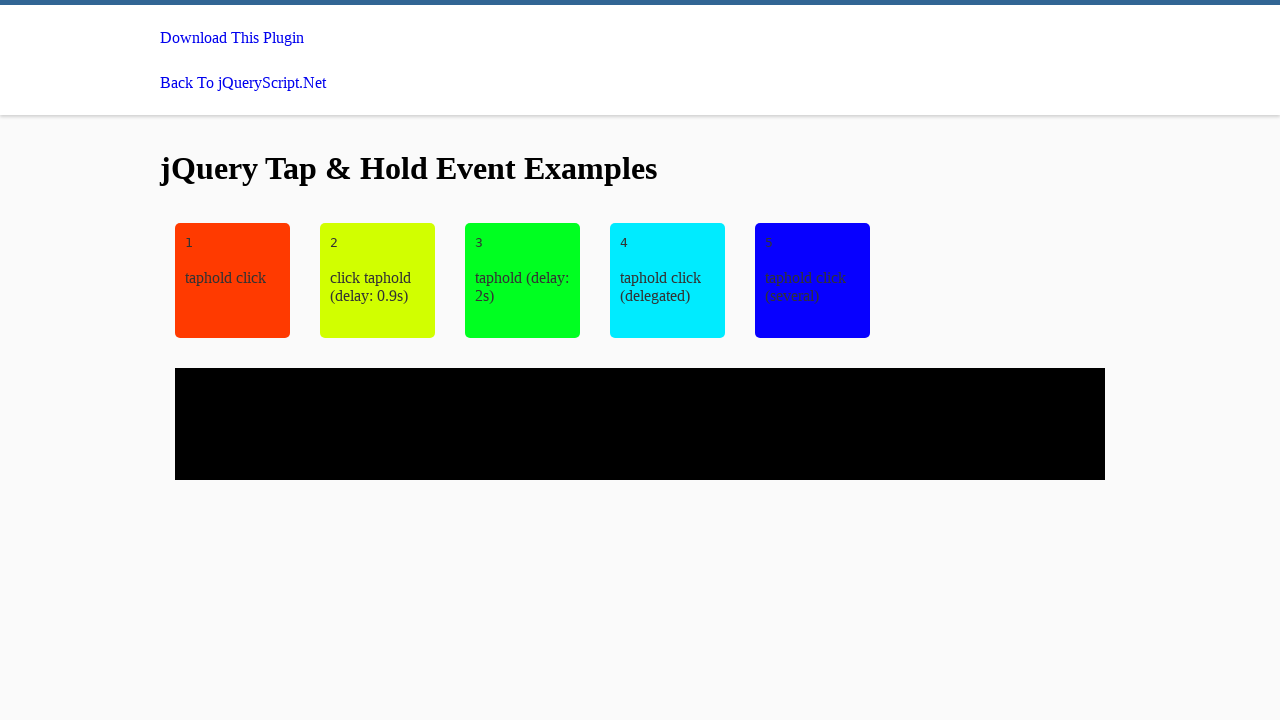

Located the taphold box element
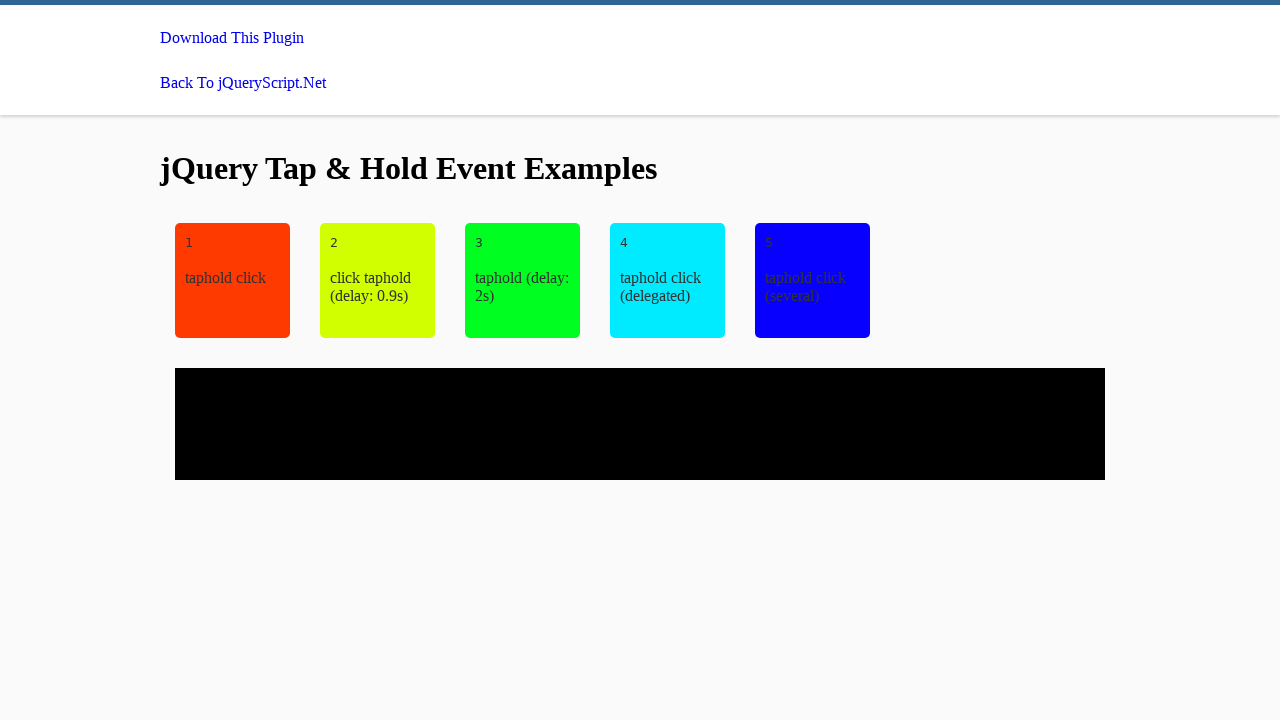

Hovered over the taphold box element at (232, 281) on xpath=//div[contains(text(),'taphold click')] >> nth=0
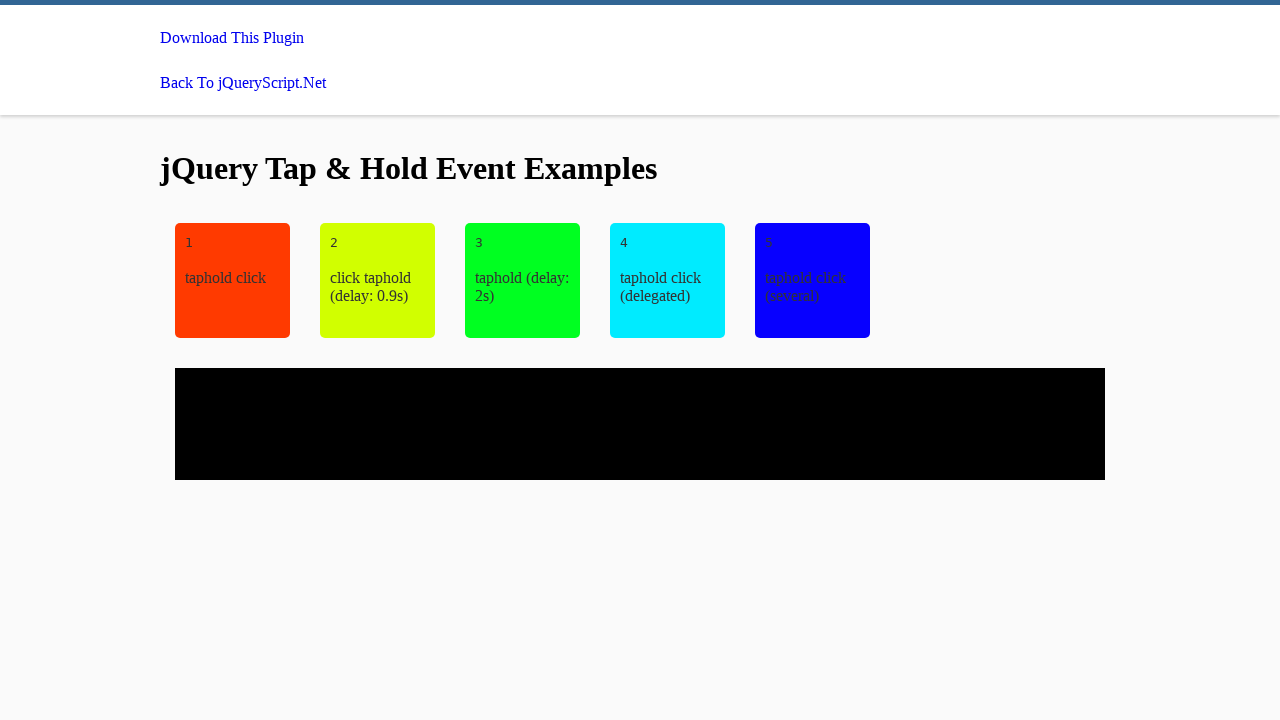

Pressed down the mouse button to start click-and-hold action at (232, 281)
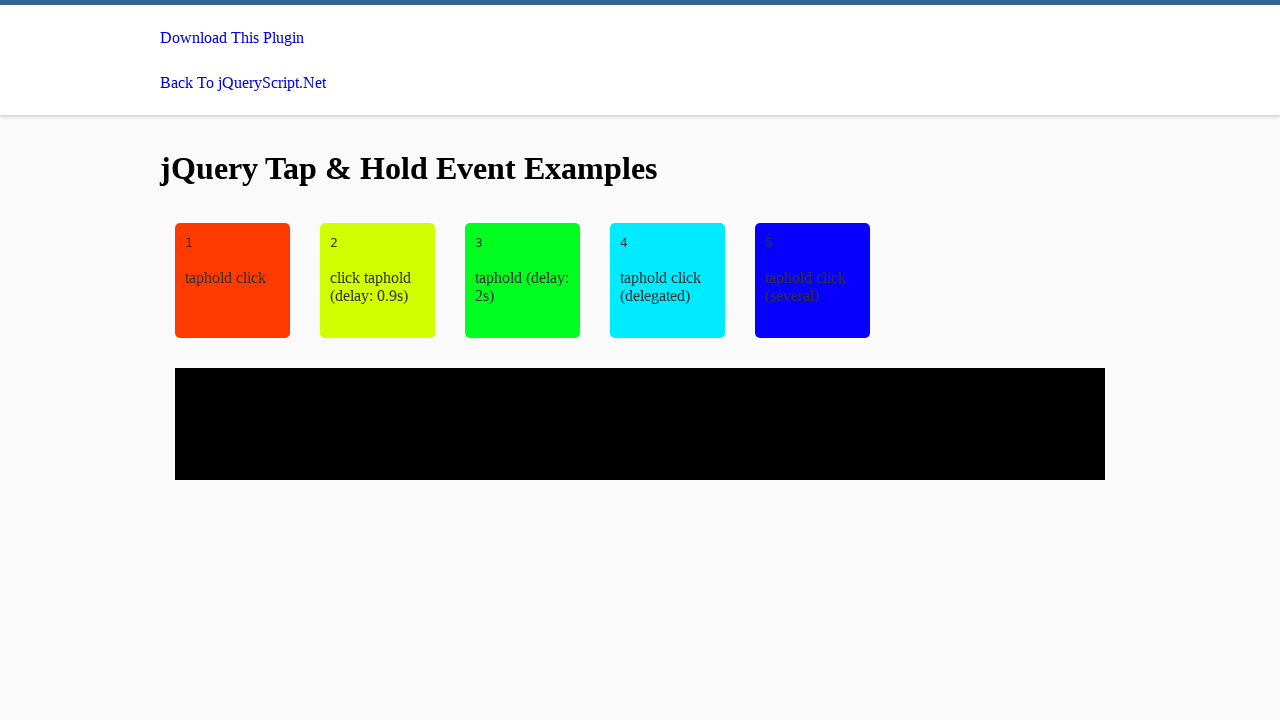

Held the mouse button for 1 second to trigger taphold event
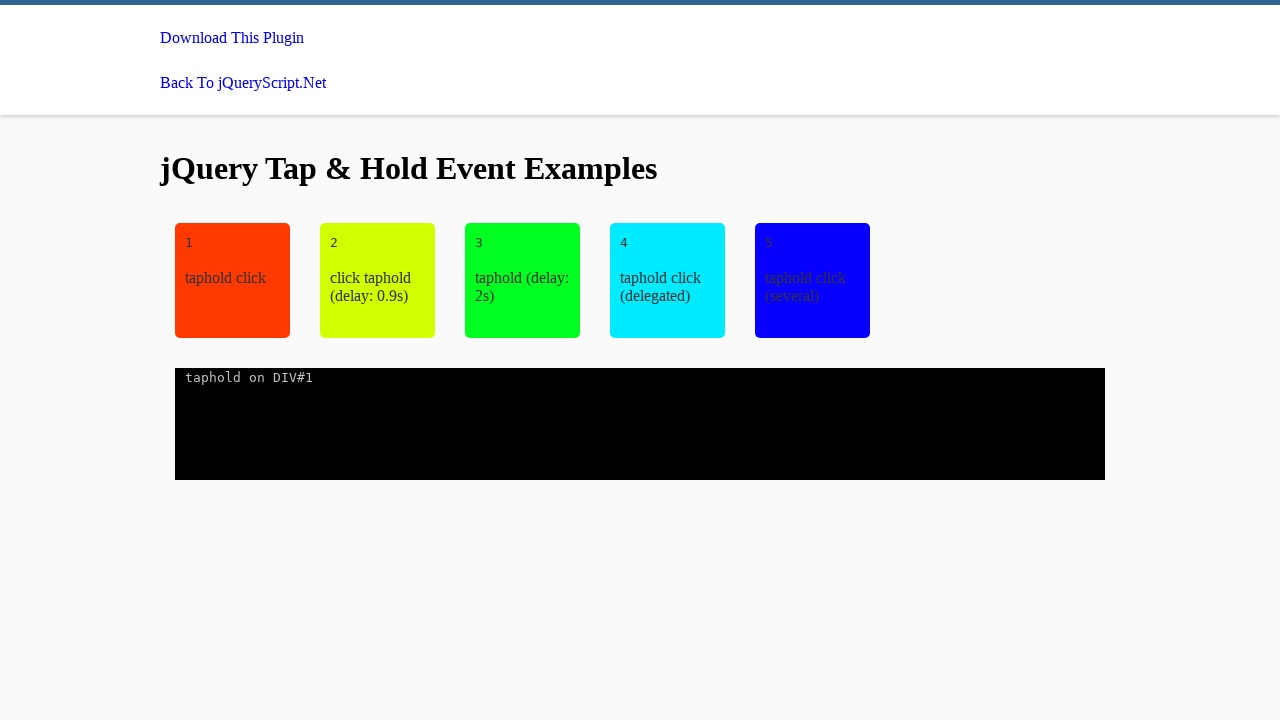

Released the mouse button to complete click-and-hold action at (232, 281)
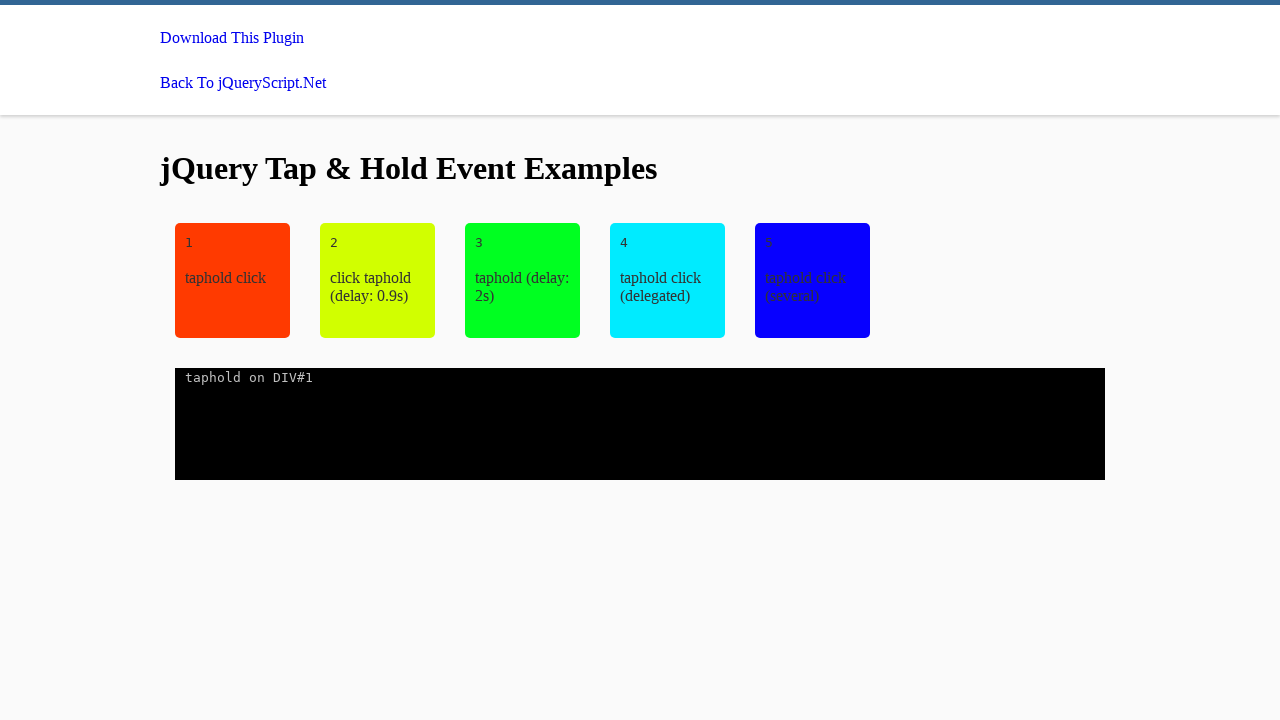

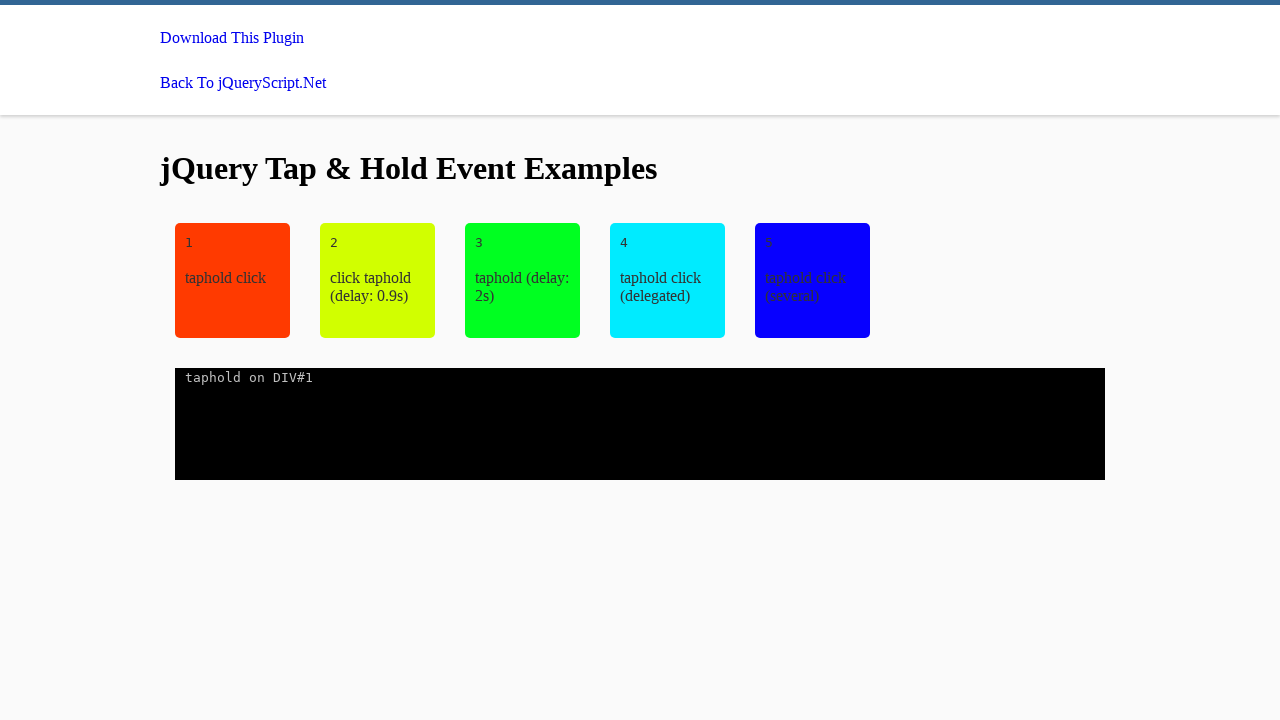